Tests selecting an option from a dropdown using Playwright's built-in select_option method by text, then verifies the correct option was selected.

Starting URL: https://the-internet.herokuapp.com/dropdown

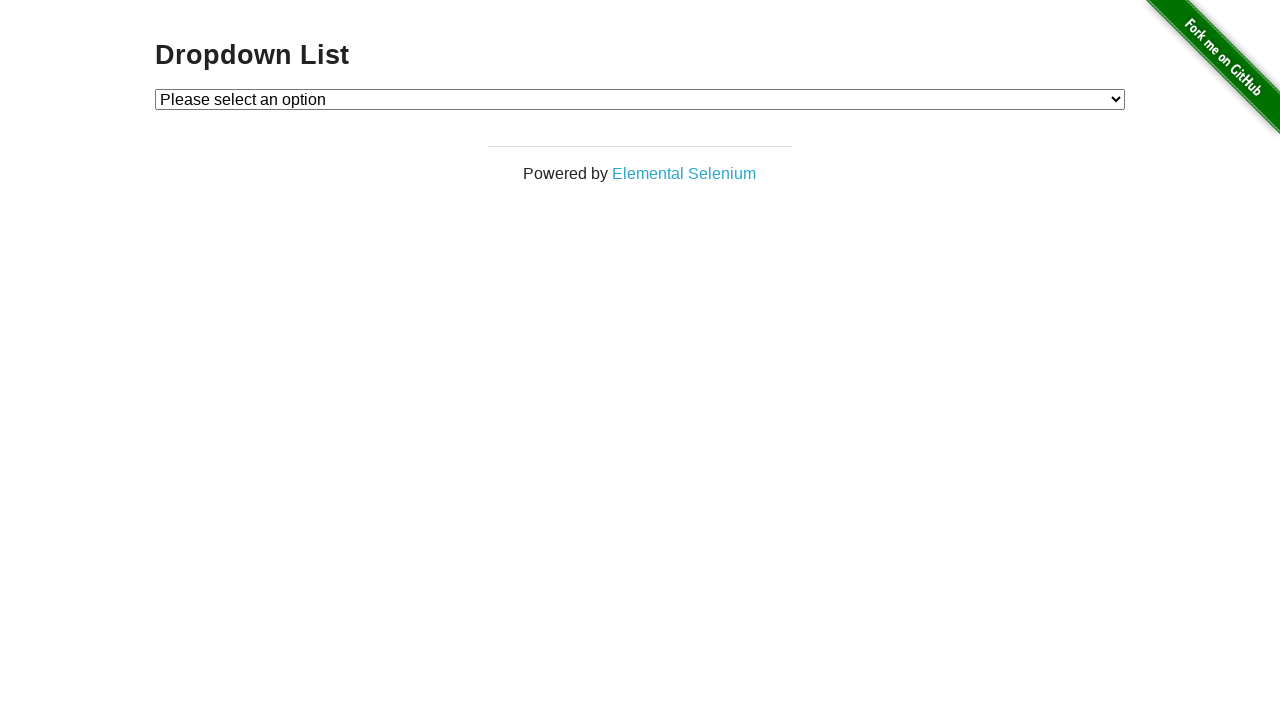

Waited for dropdown to be visible
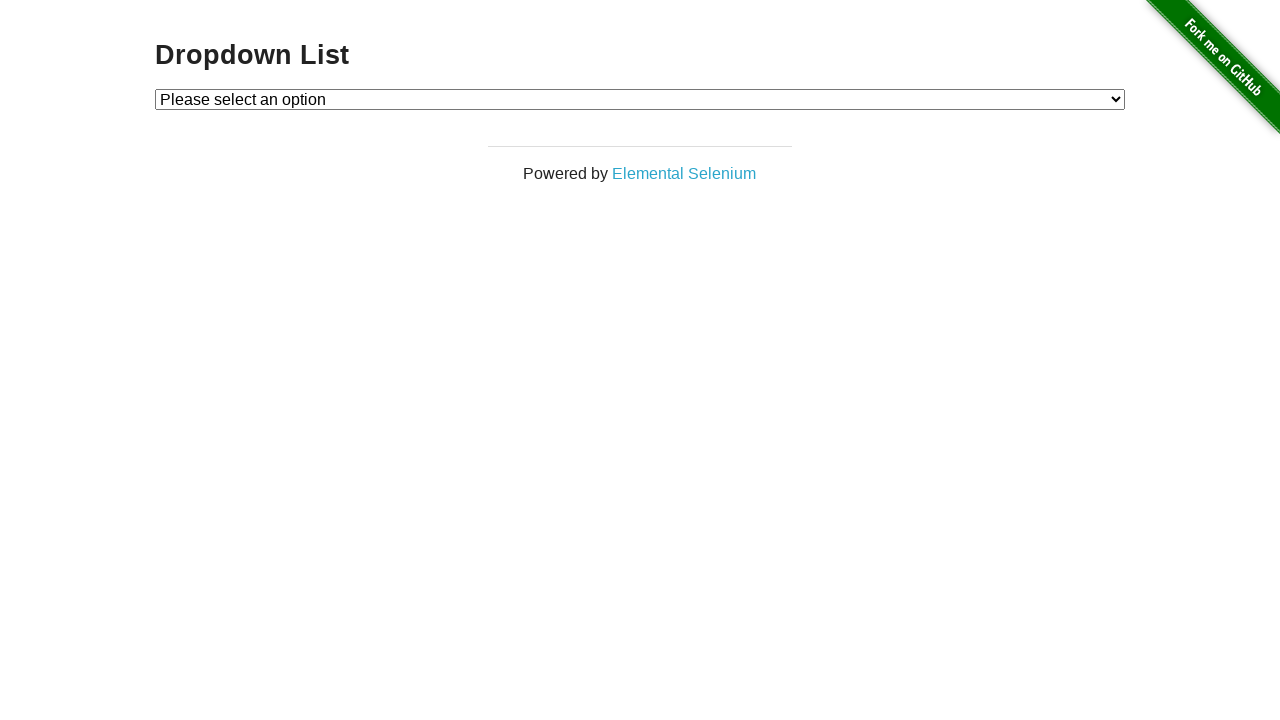

Selected 'Option 1' from dropdown using select_option method on #dropdown
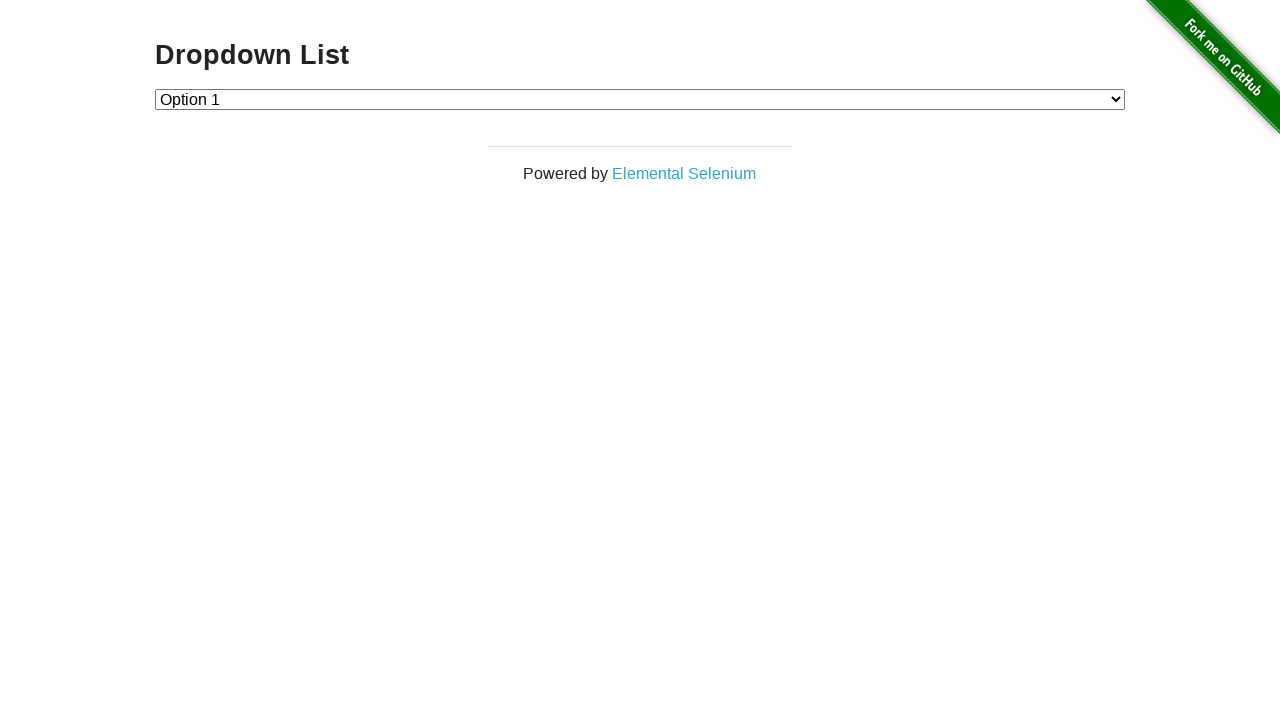

Retrieved selected option text from dropdown
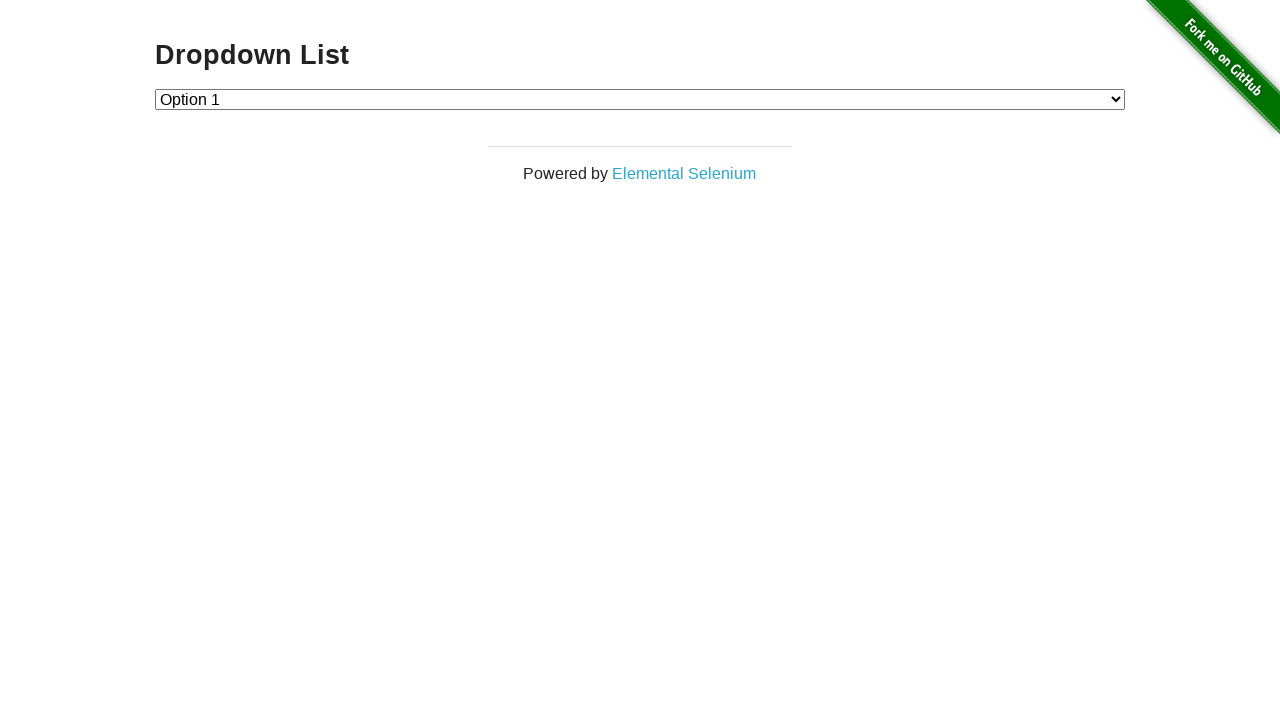

Verified that 'Option 1' was correctly selected
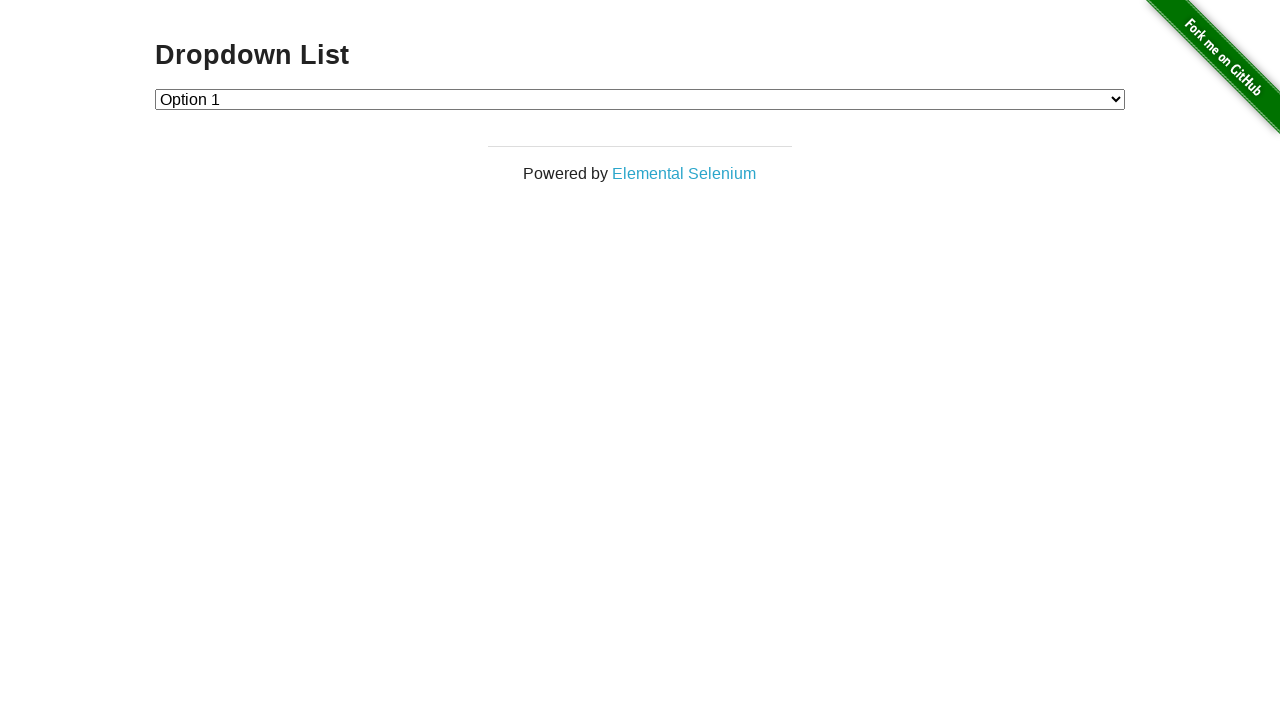

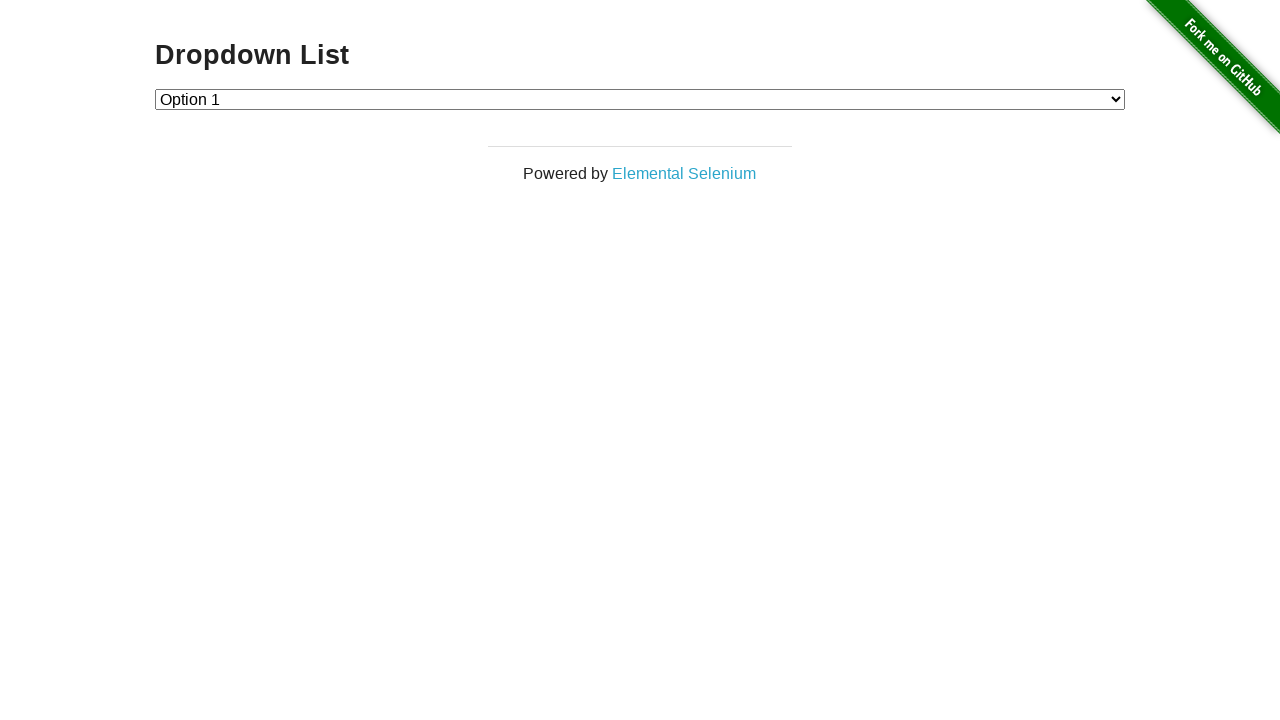